Waits for a price to reach $100, books an item, solves a mathematical problem, and submits the answer

Starting URL: http://suninjuly.github.io/explicit_wait2.html

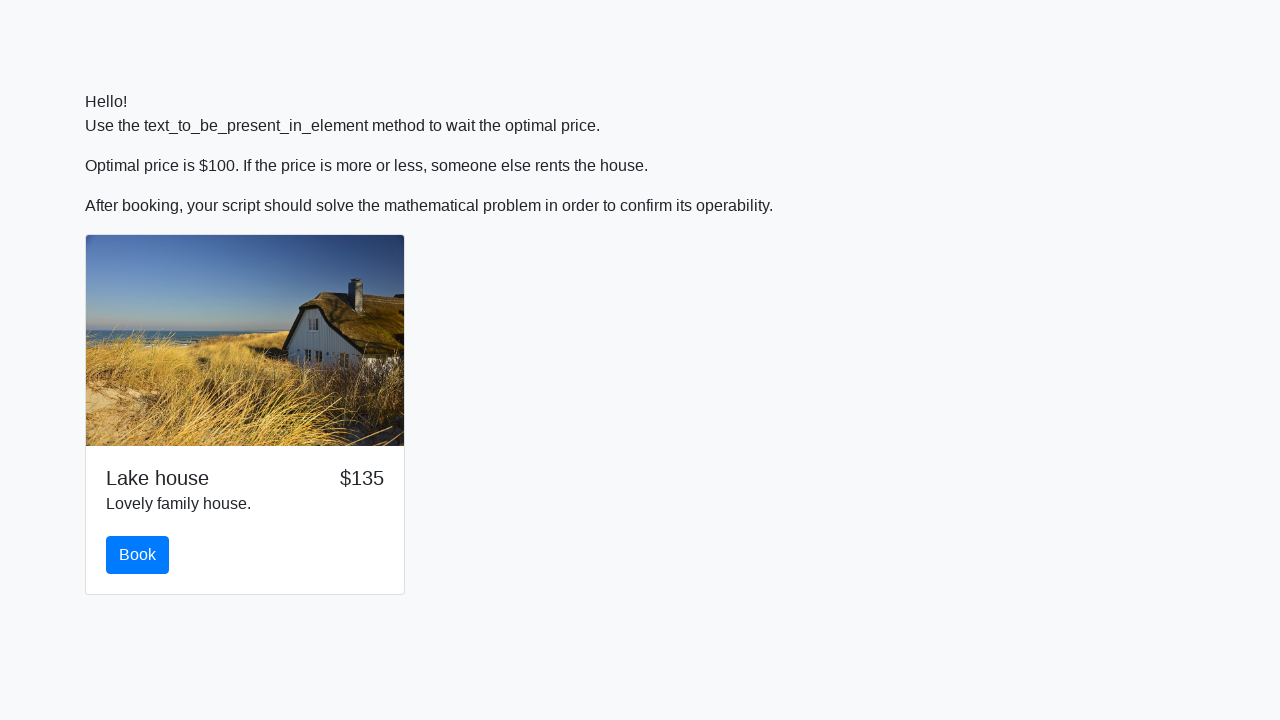

Waited for price to reach $100
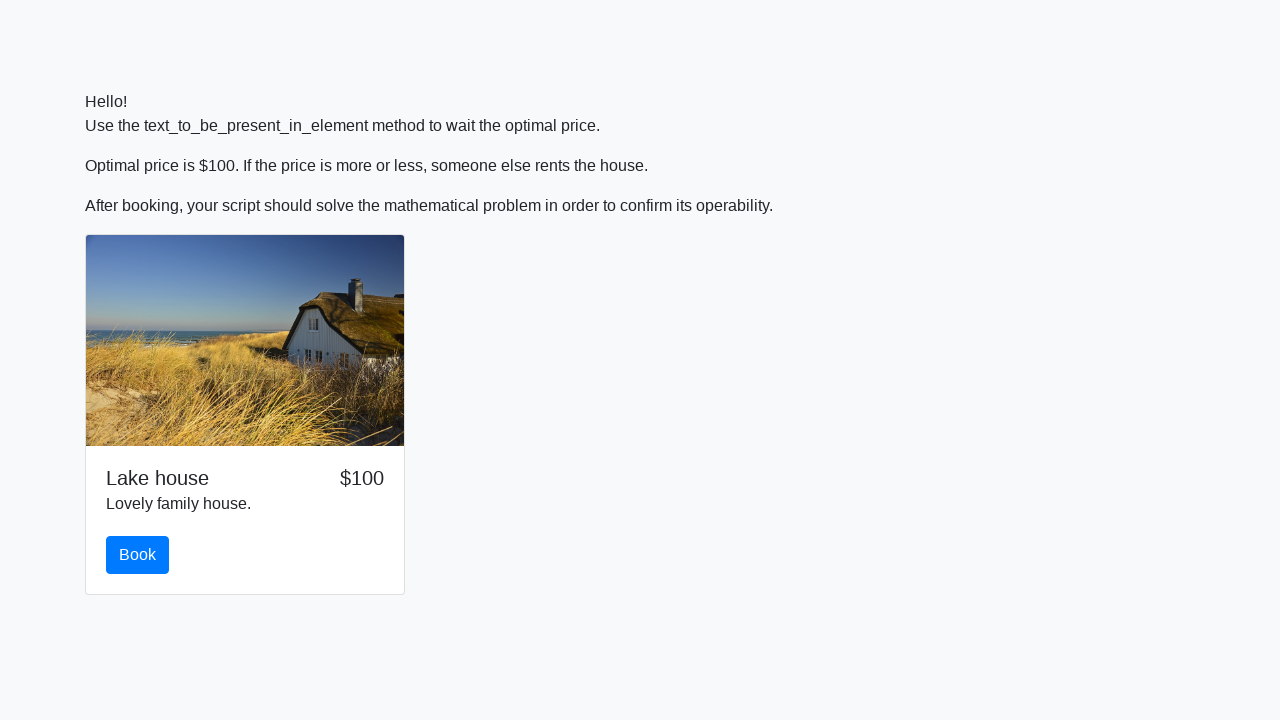

Clicked the book button at (138, 555) on #book
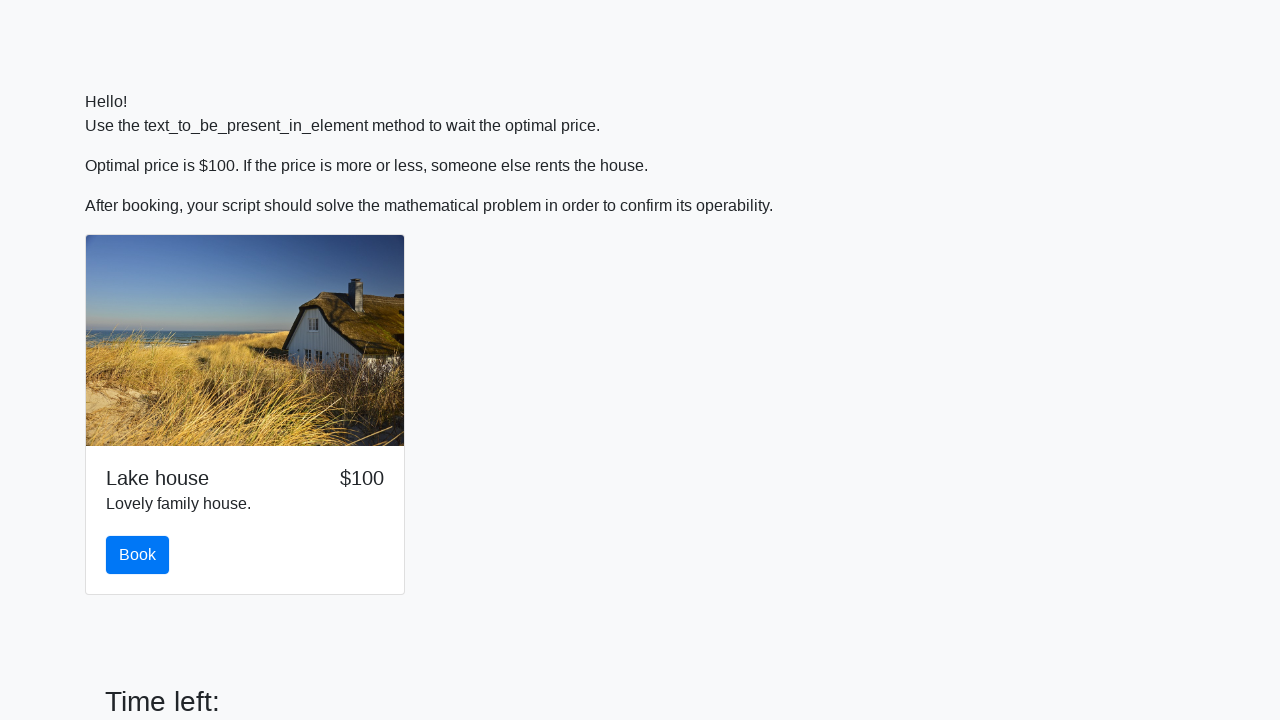

Retrieved input value for calculation: 376
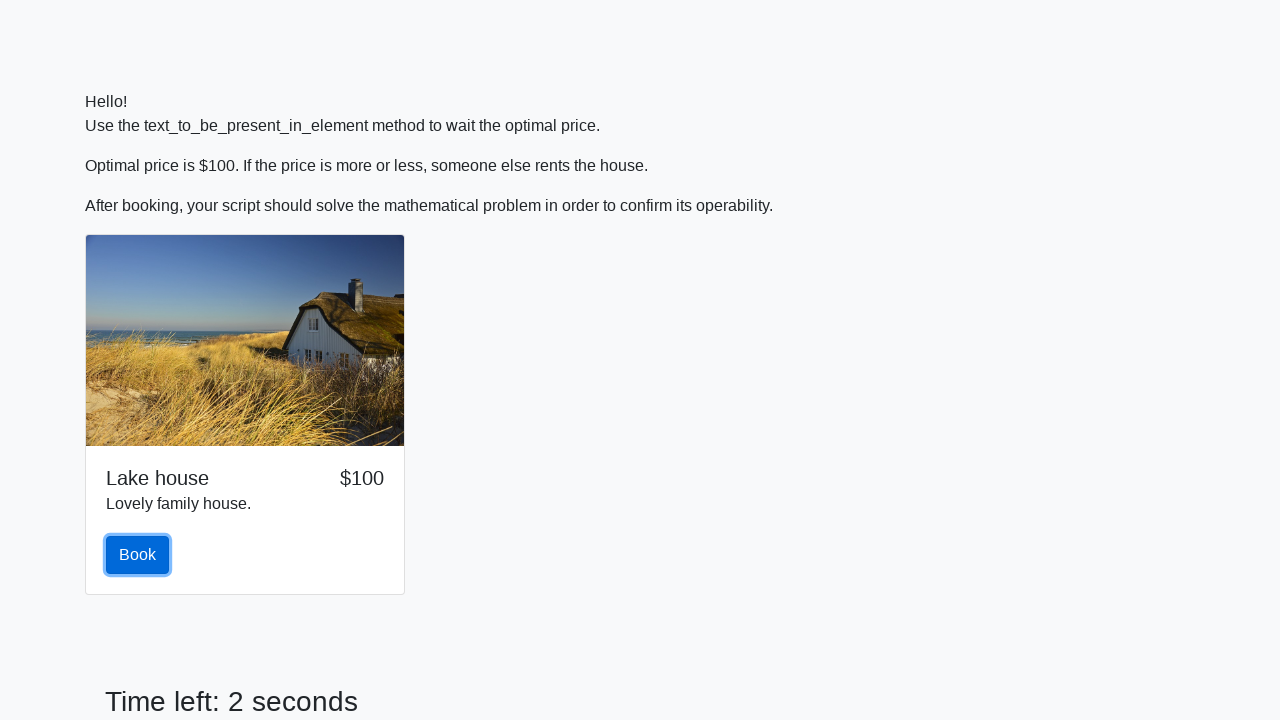

Calculated result: 2.30654419803846
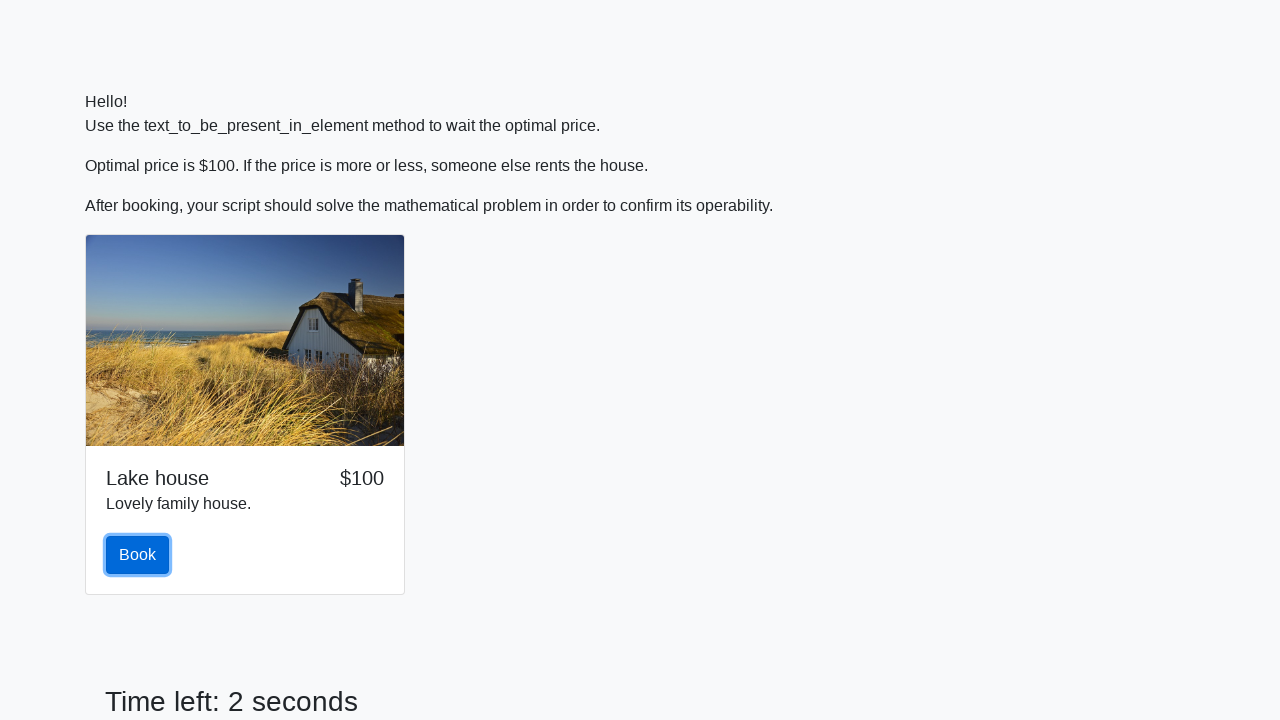

Filled form with calculated value: 2.30654419803846 on .form-control
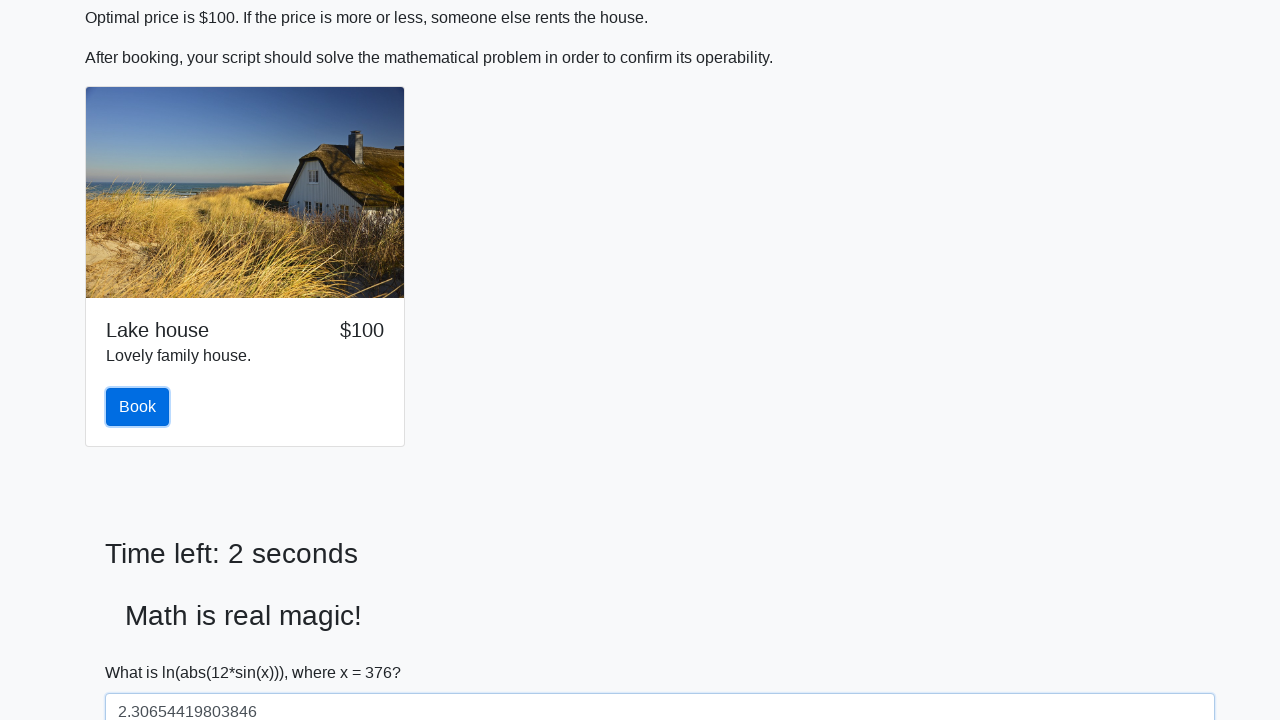

Clicked solve button to submit the answer at (143, 651) on #solve
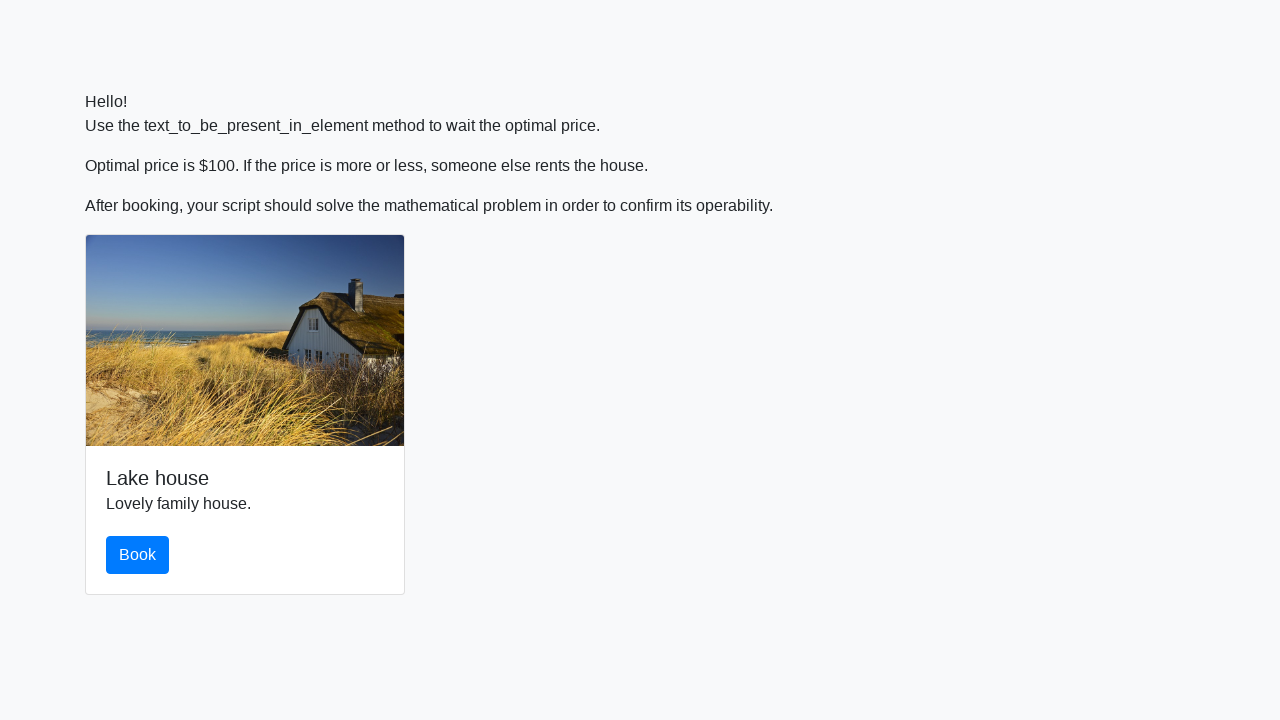

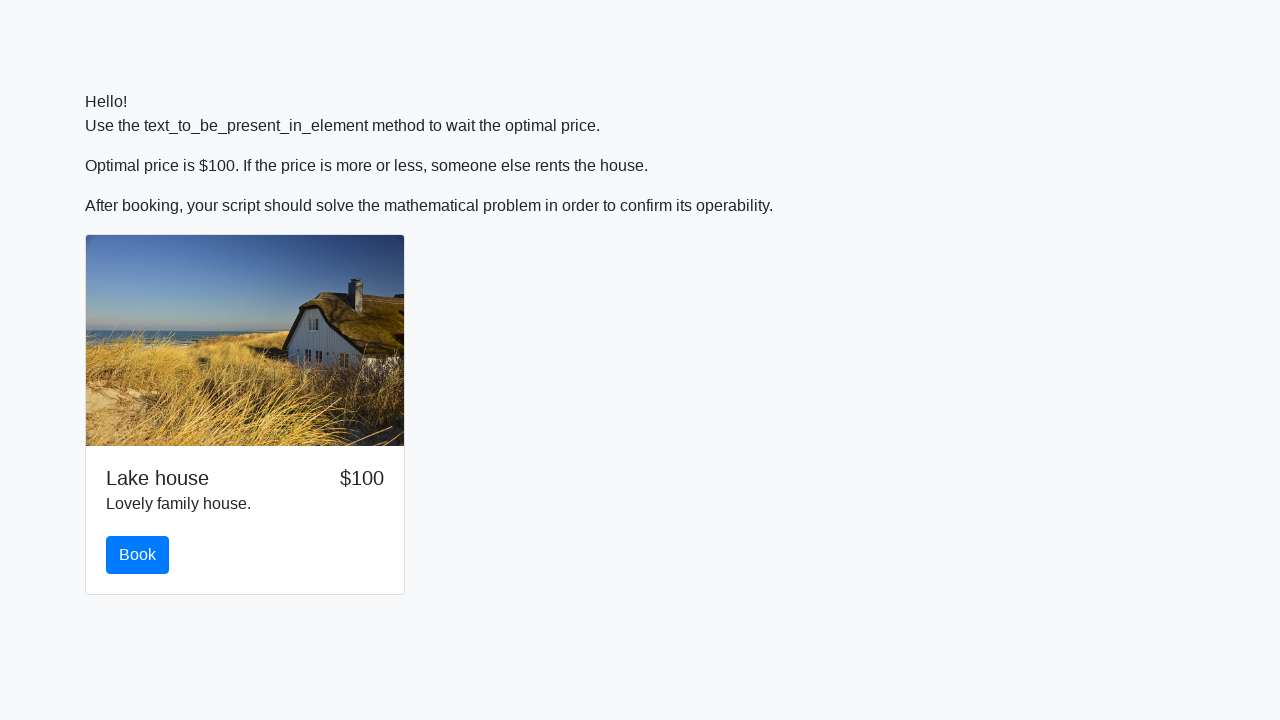